Verifies that the URL is correct after clicking on Form Authentication link

Starting URL: https://the-internet.herokuapp.com/

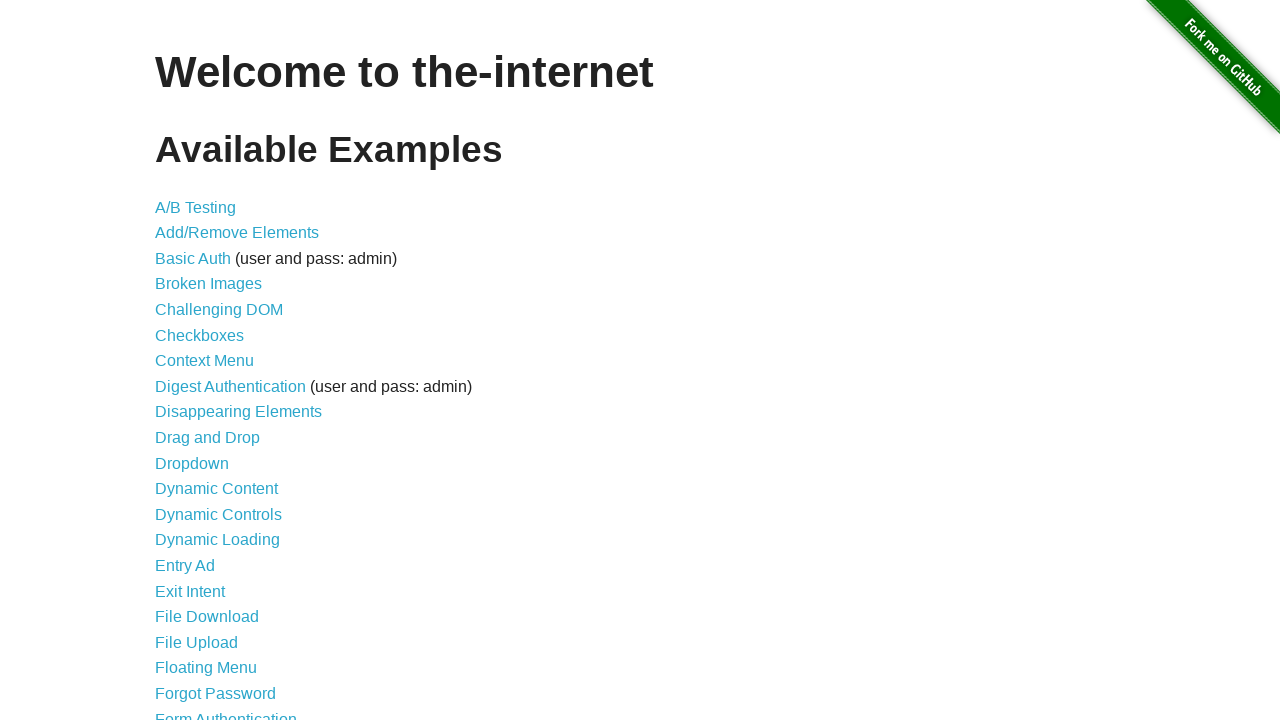

Clicked on Form Authentication link at (226, 712) on text=Form Authentication
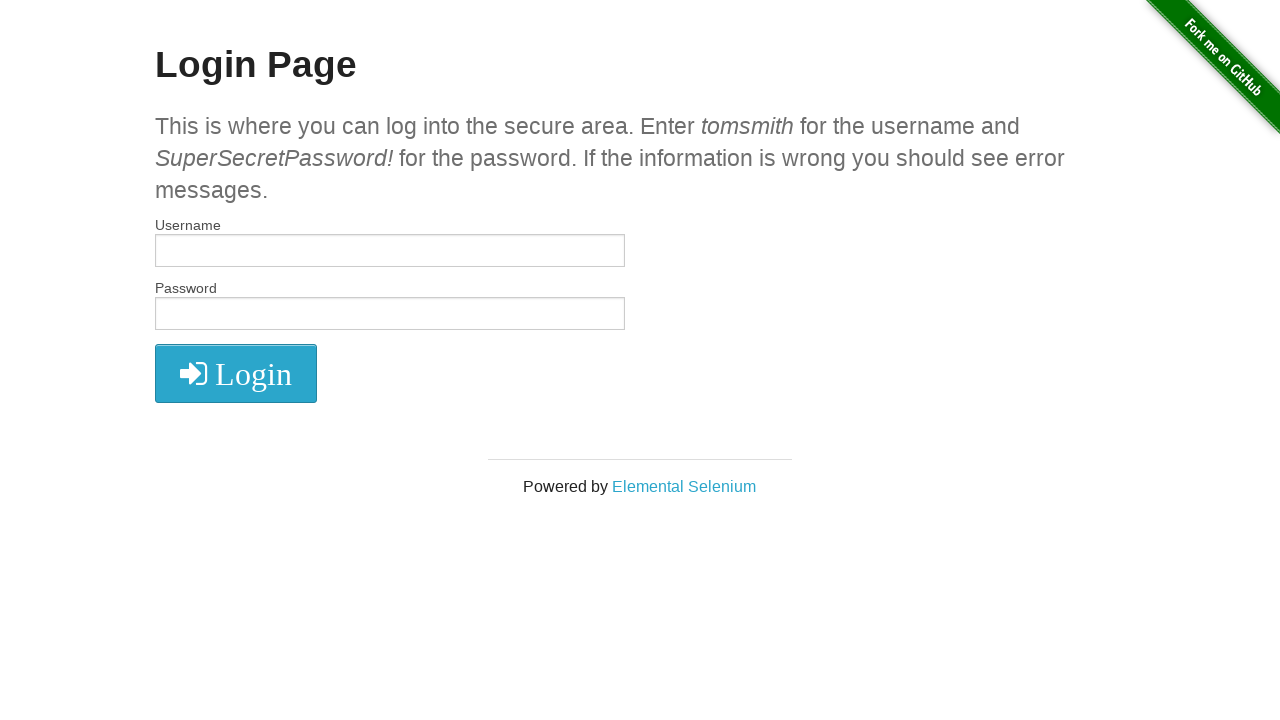

Verified URL is correct: https://the-internet.herokuapp.com/login
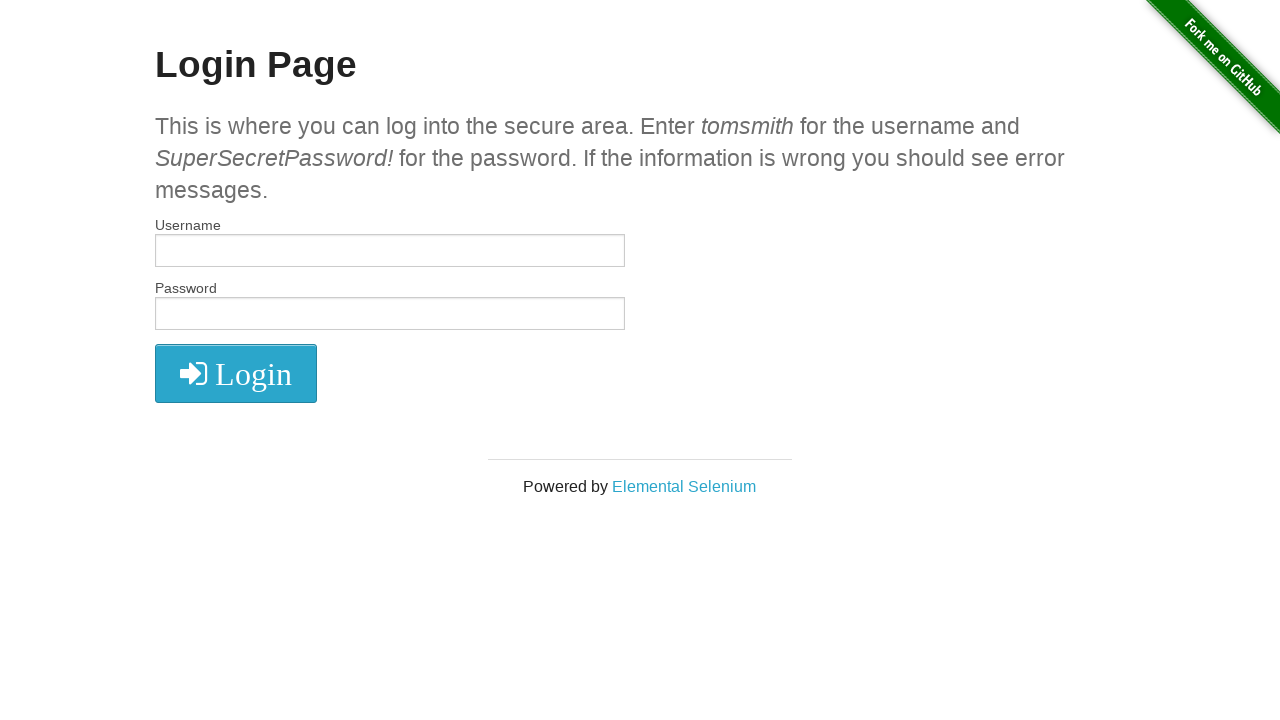

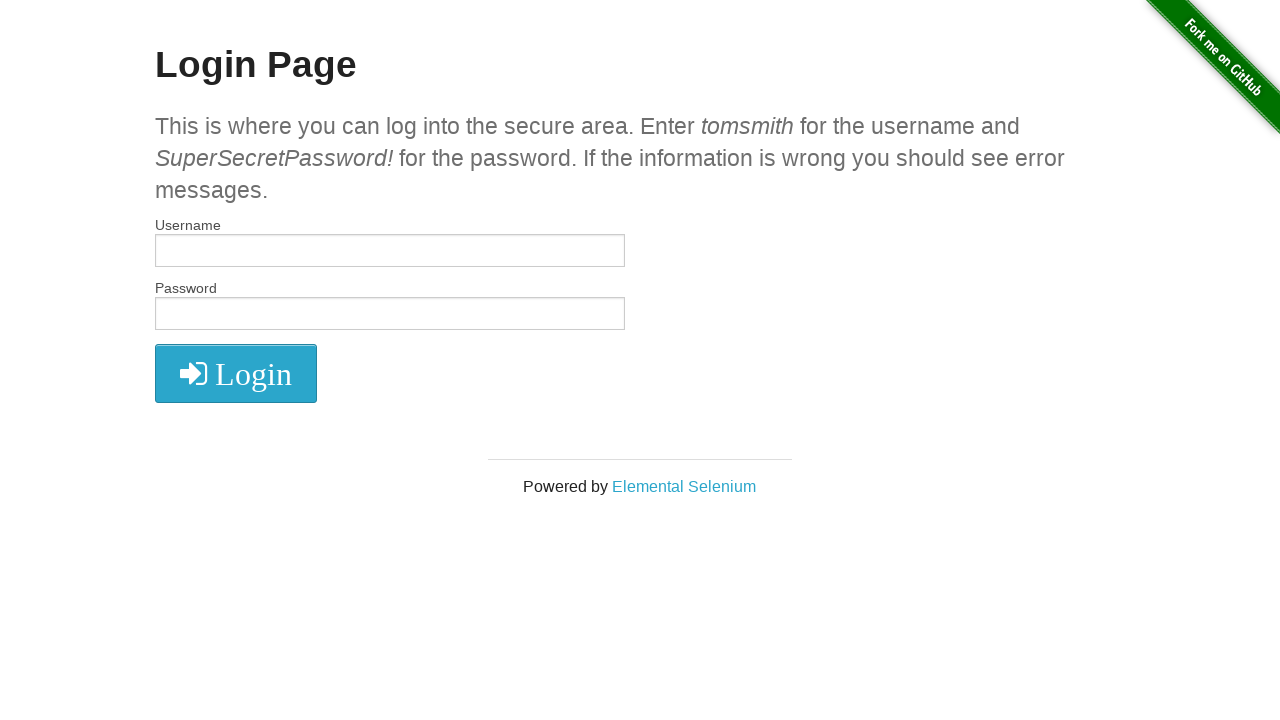